Tests the aNotepad online notepad by filling in a title and text content in the notepad form fields.

Starting URL: https://www.anotepad.com

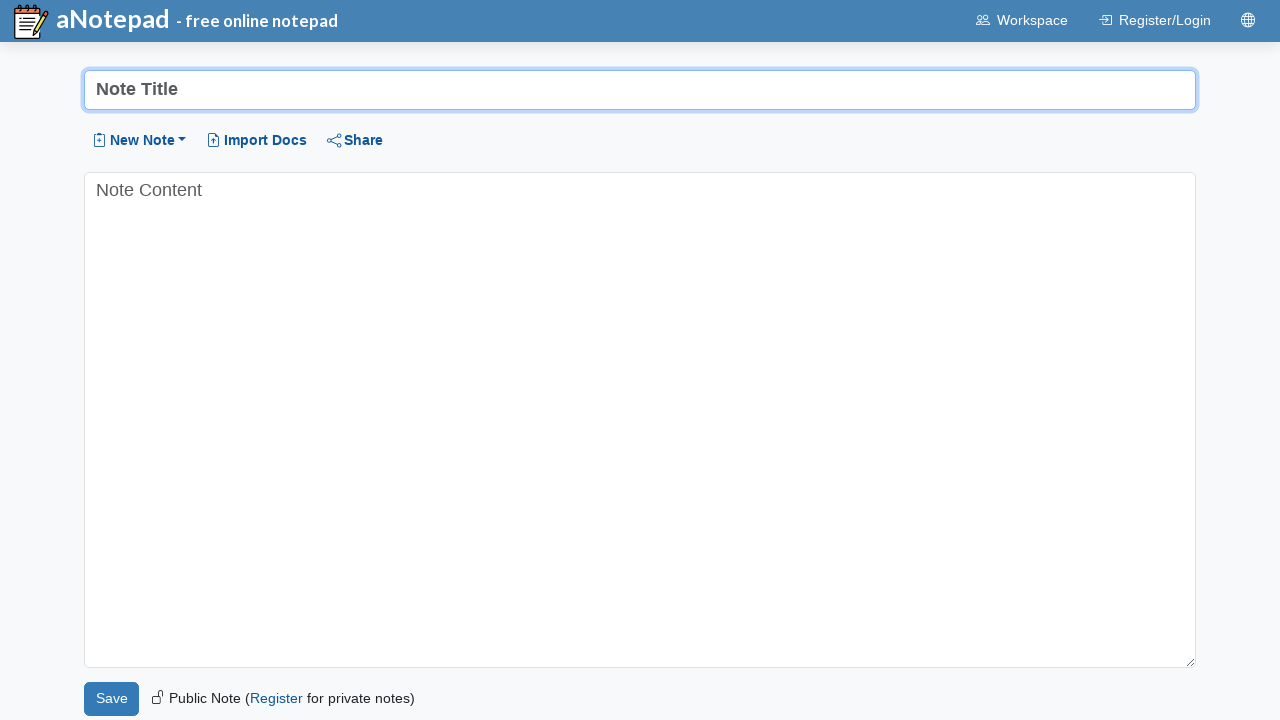

Filled title field with 'Sou aluno do Senac!' on #edit_title
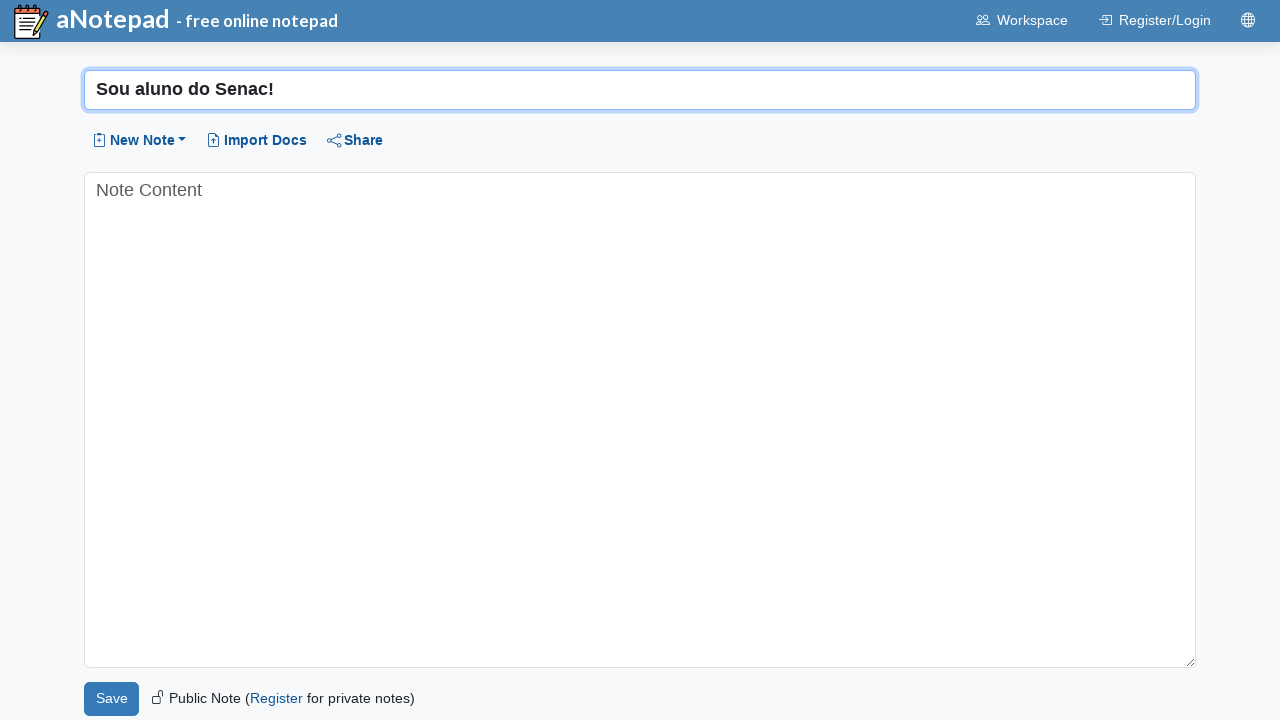

Filled text area with 'Dados dados dados dados teste automáizado!' on #edit_textarea
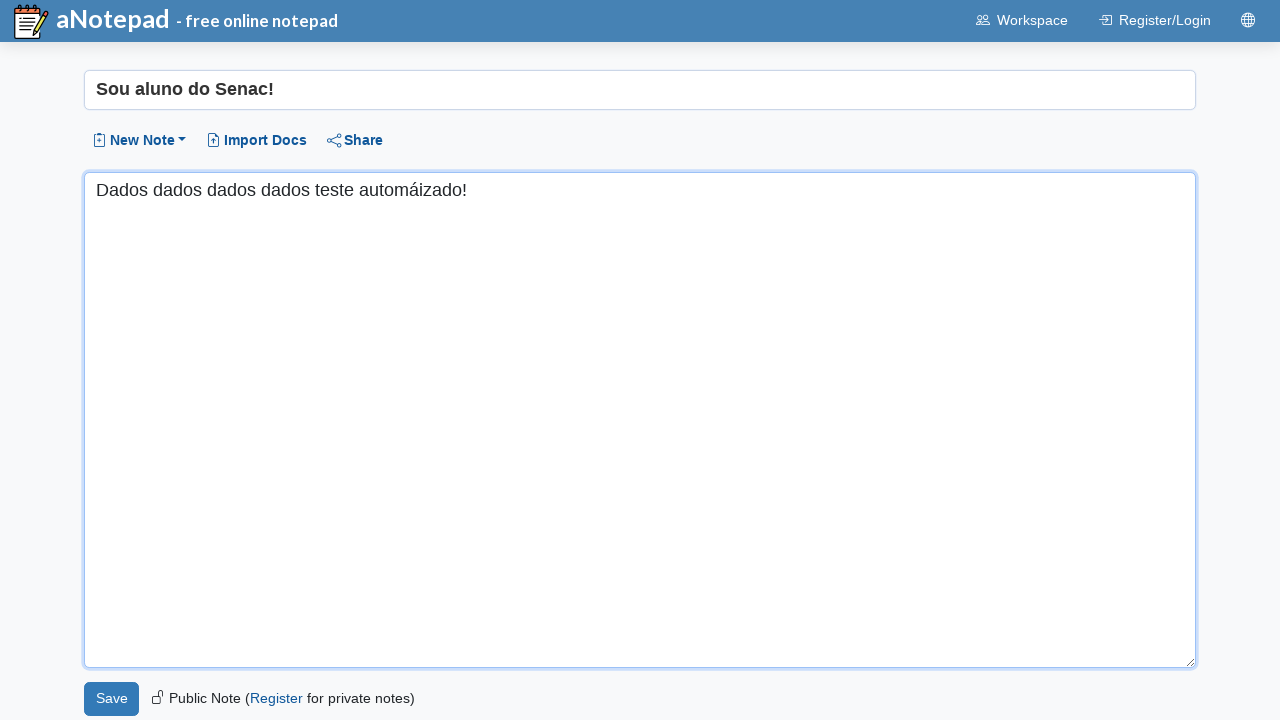

Waited 1 second for content to be processed
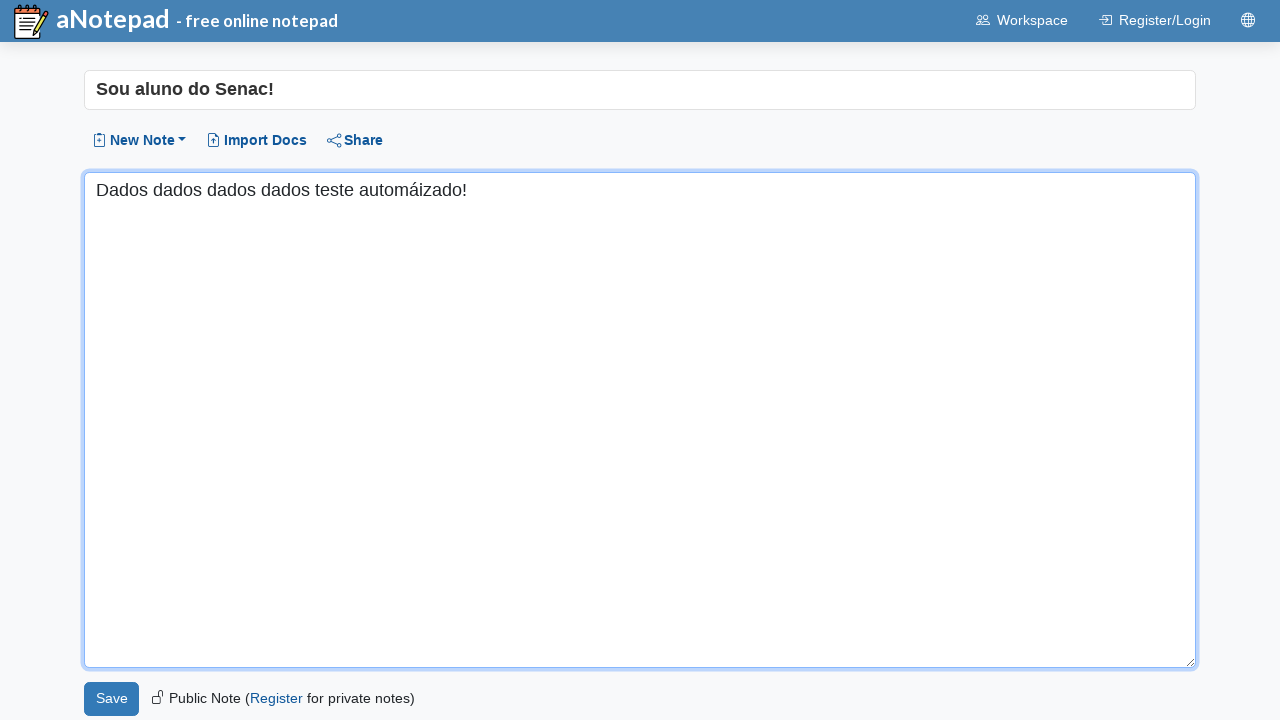

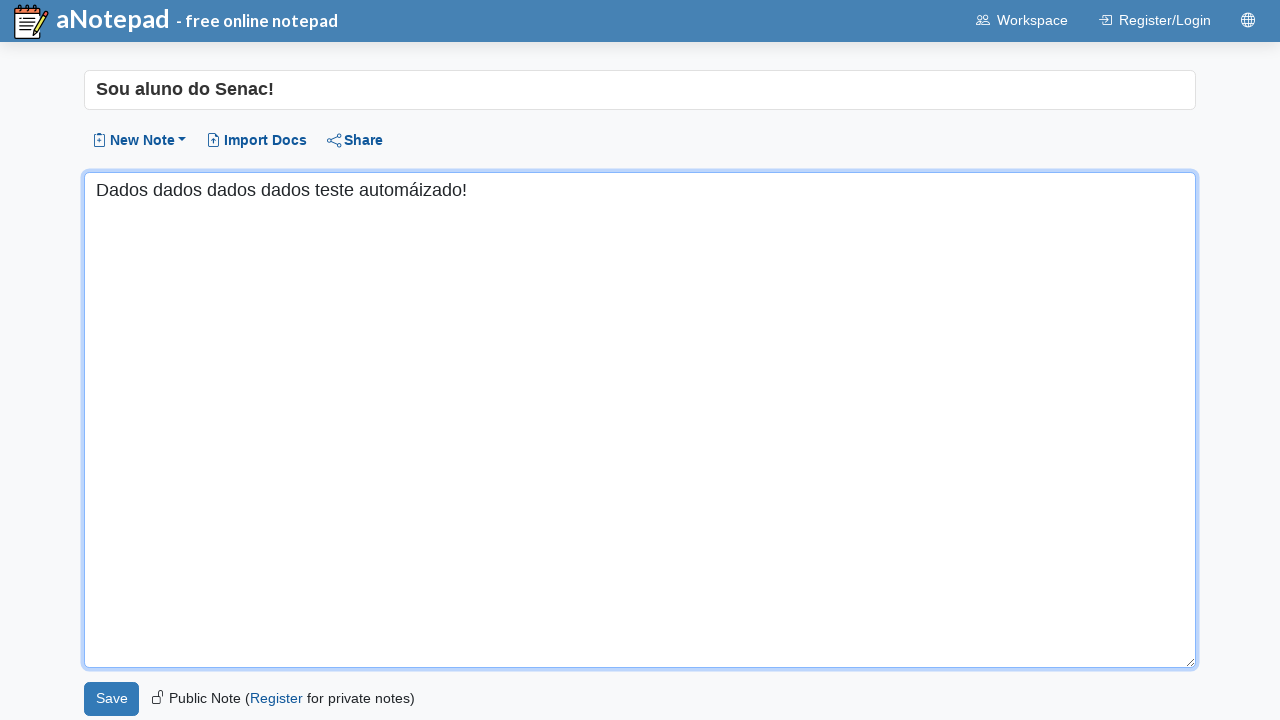